Tests the complete flight booking flow including filling personal information and verifies navigation to confirmation page

Starting URL: https://blazedemo.com

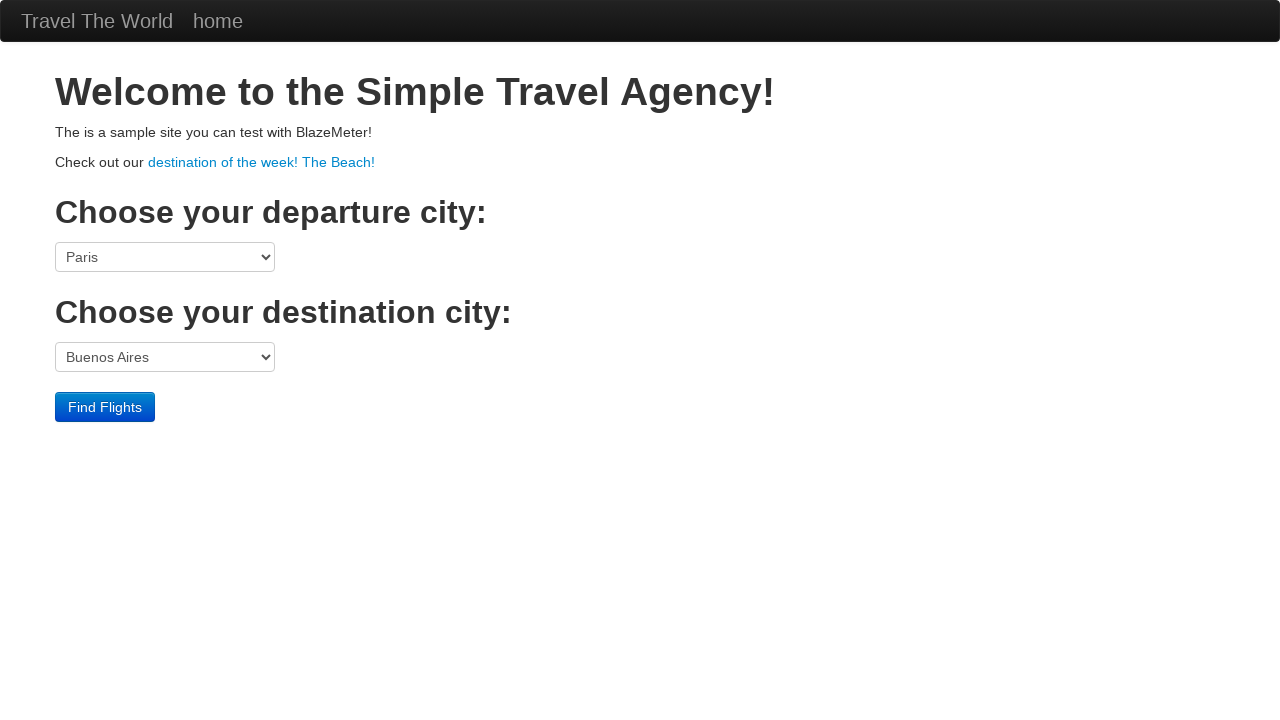

Selected Paris as departure city on select[name='fromPort']
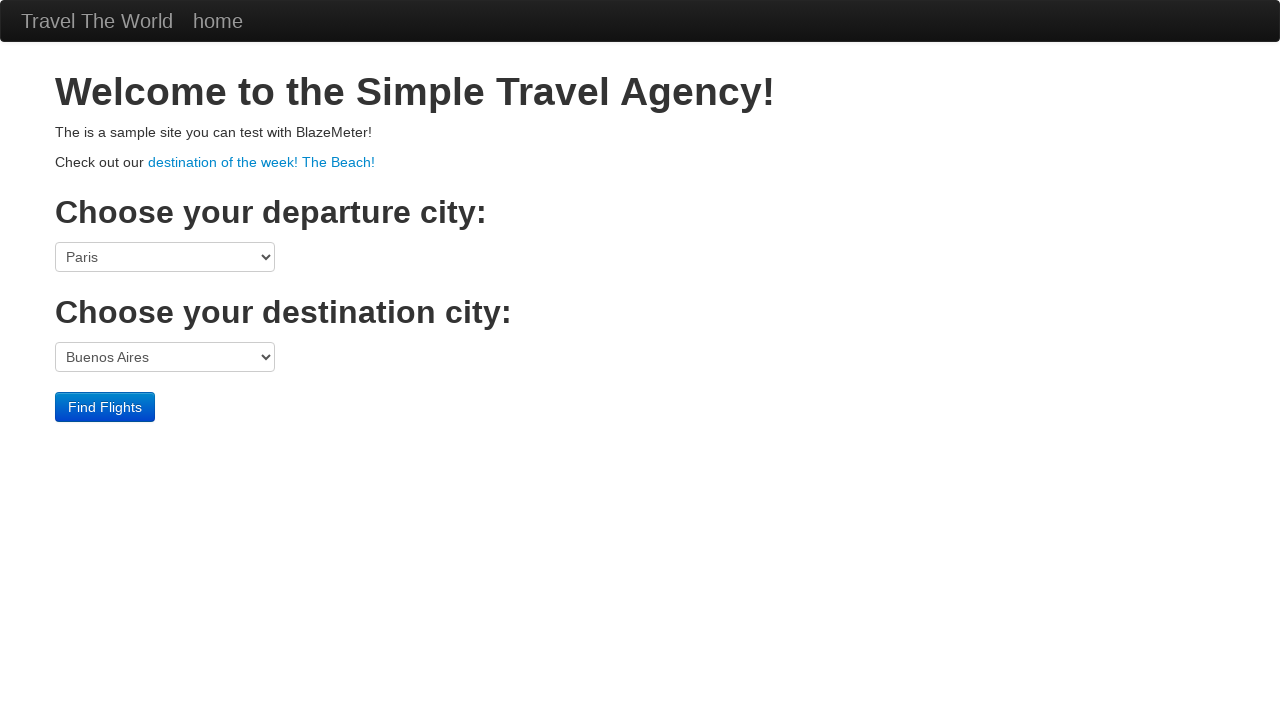

Selected Rome as destination city on select[name='toPort']
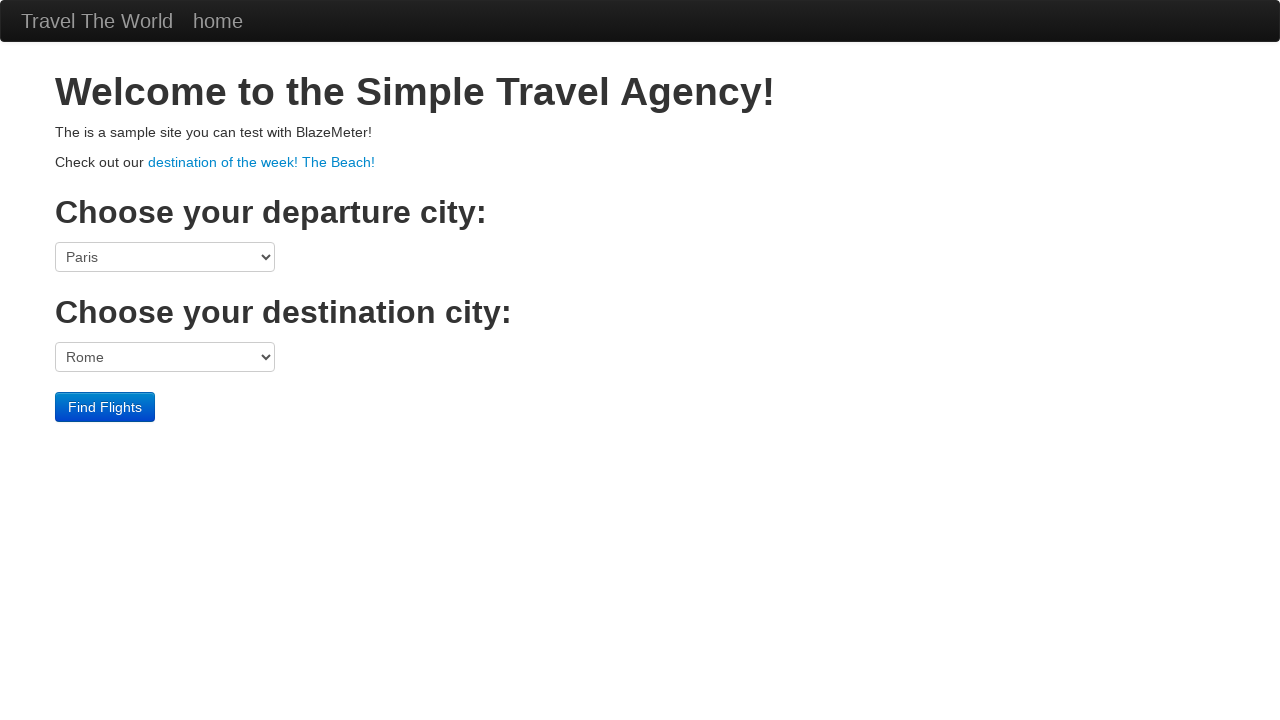

Clicked Find Flights button at (105, 407) on input[type='submit']
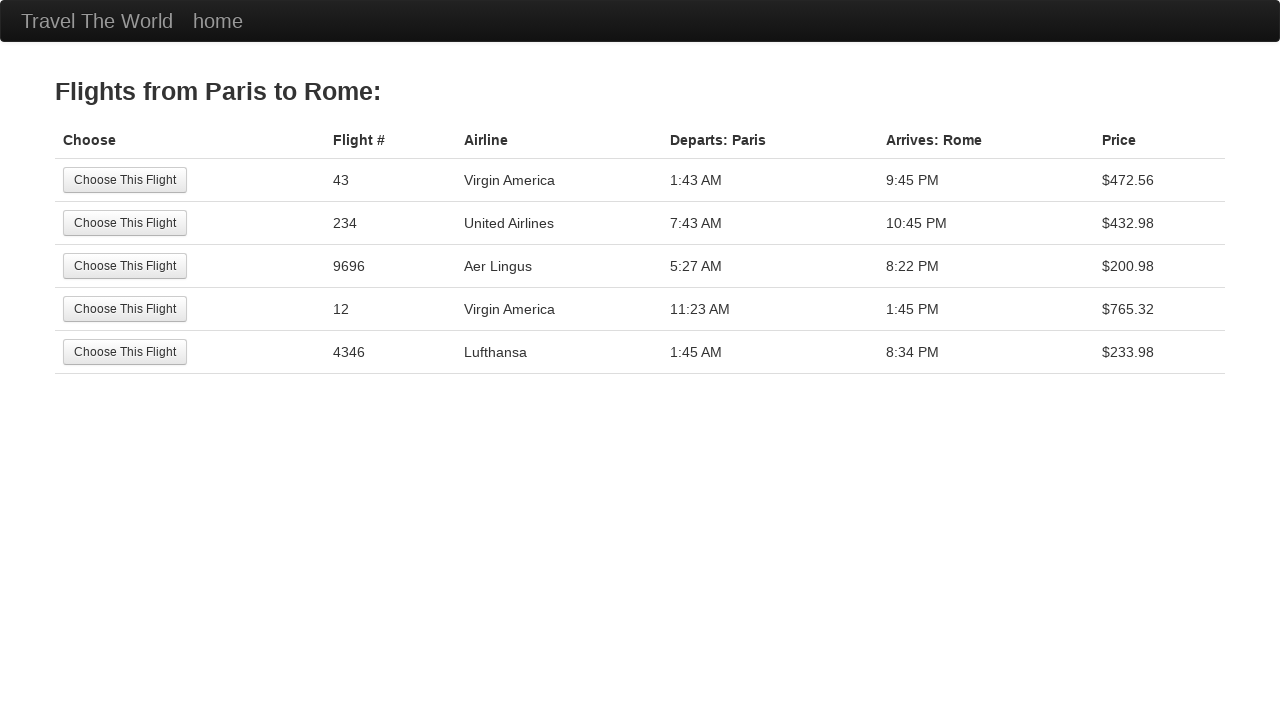

Clicked Choose This Flight button to select flight at (125, 180) on input[value='Choose This Flight']
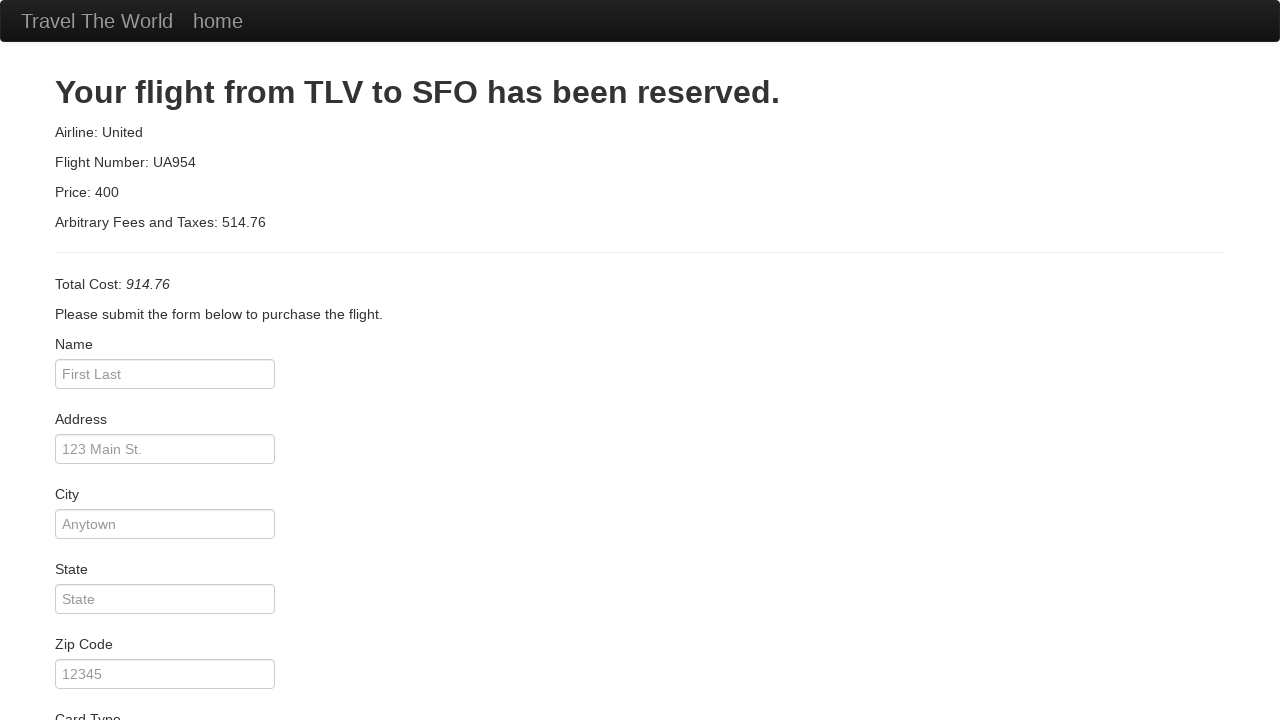

Filled customer name with 'Tron Ho' on input[name='inputName']
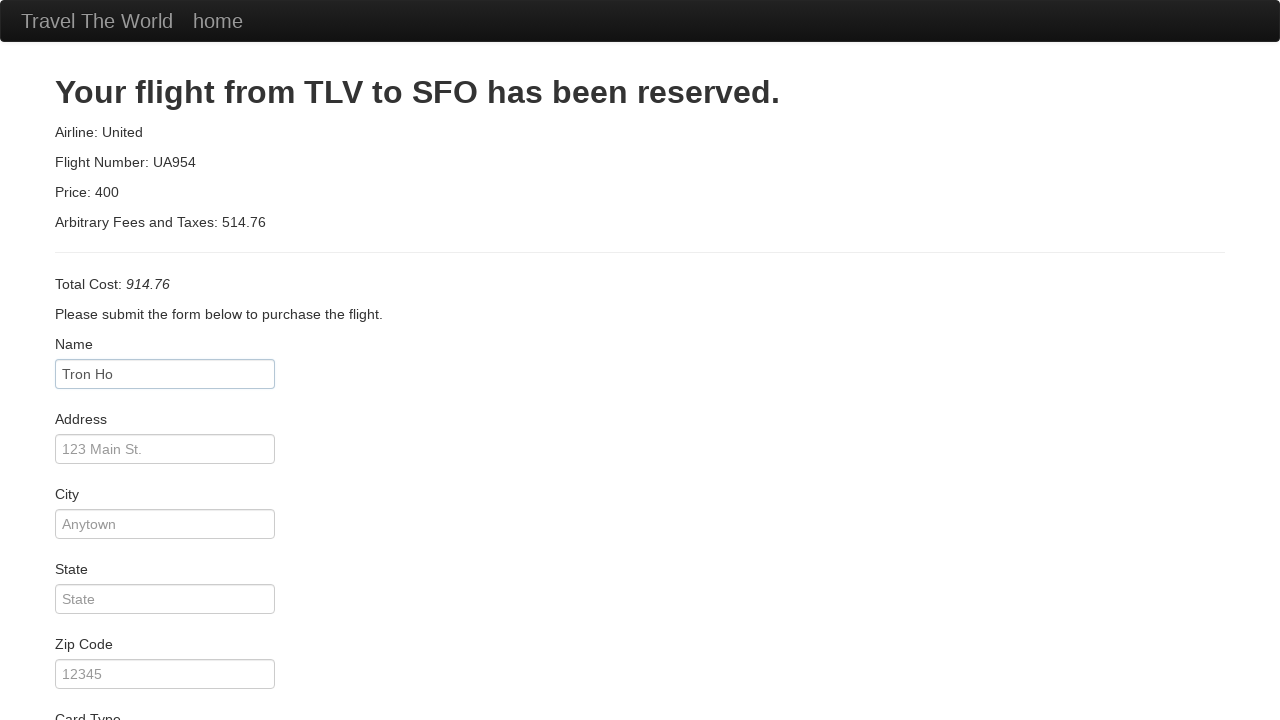

Filled address with '364 Cong Hoa' on input[name='address']
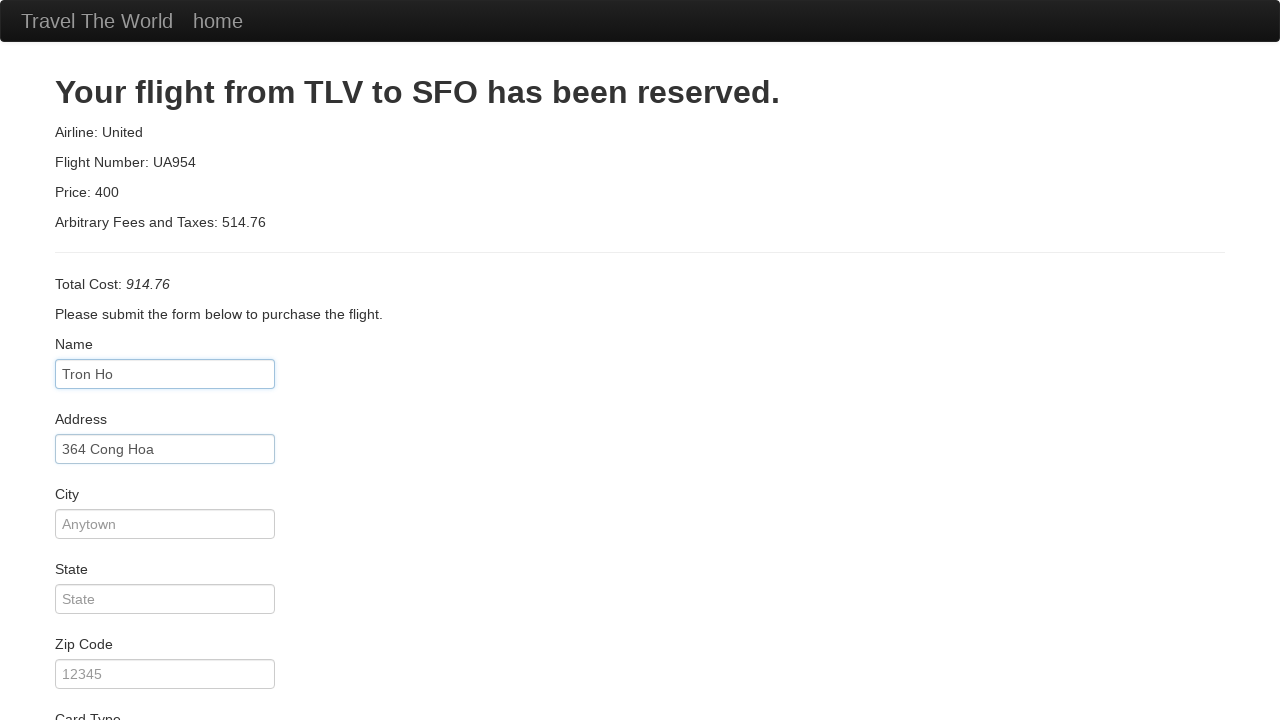

Selected Visa as card type on select[name='cardType']
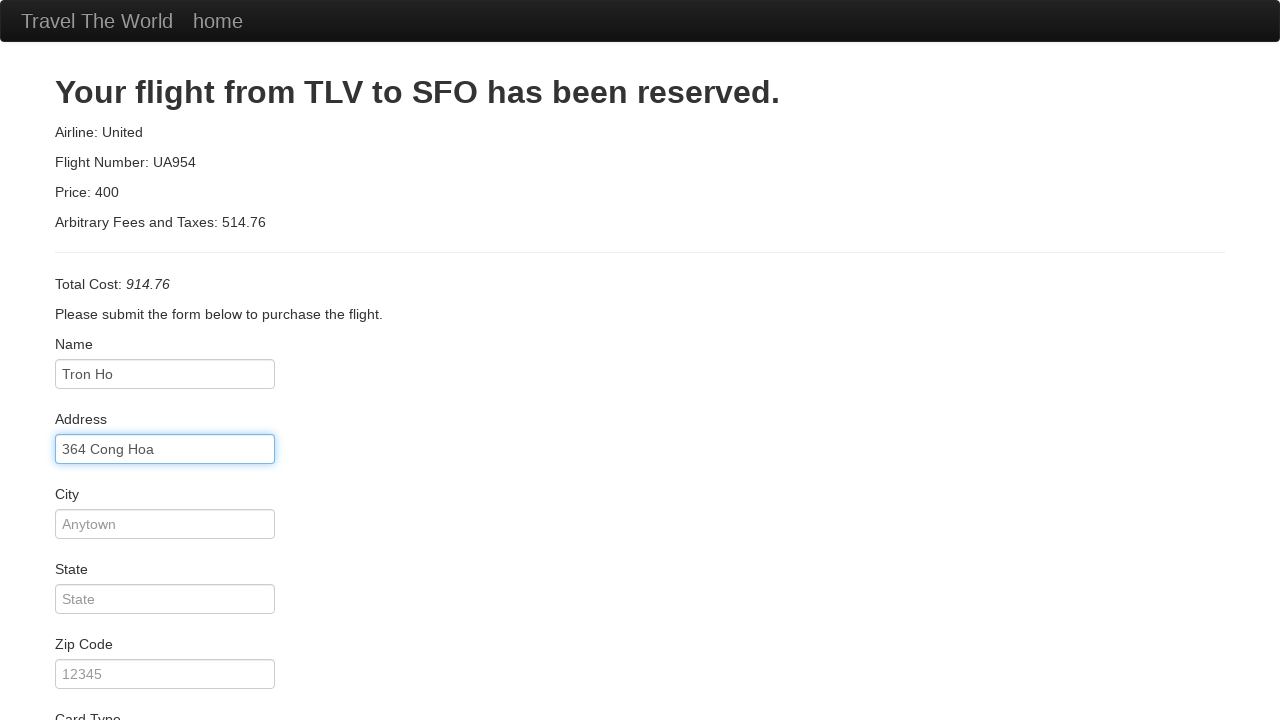

Checked Remember Me checkbox at (62, 656) on input[name='rememberMe']
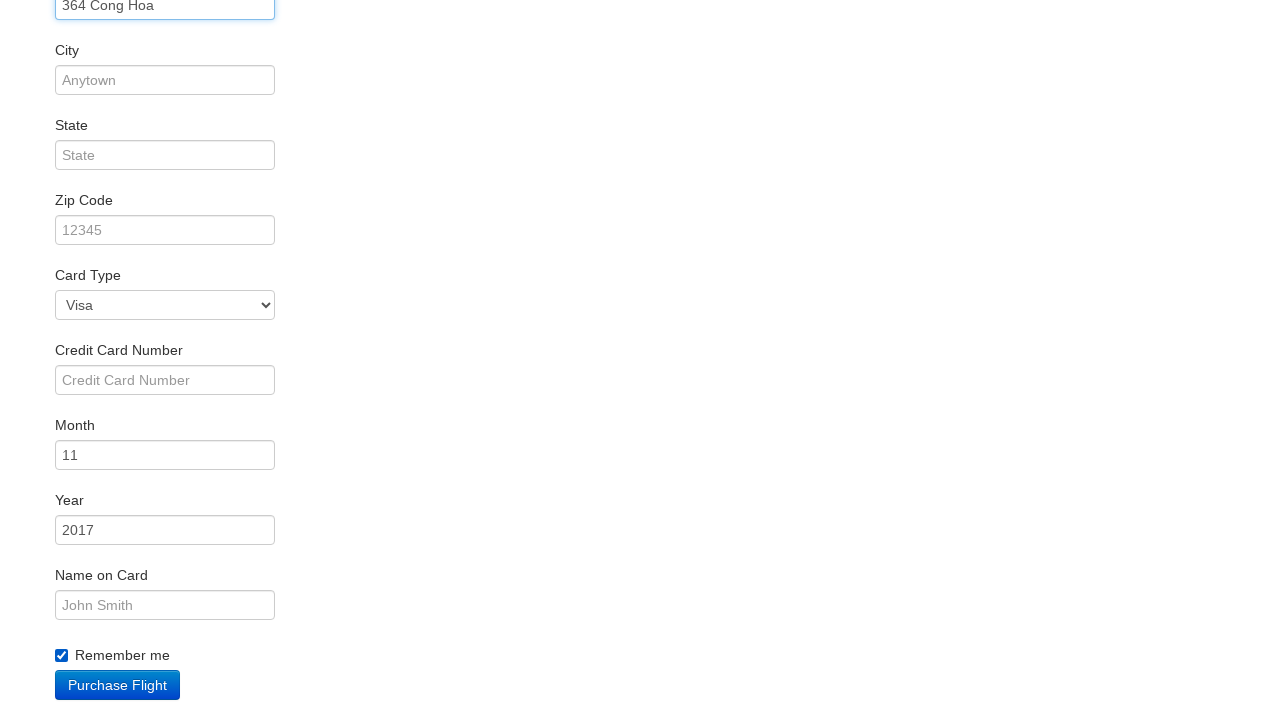

Clicked Purchase Flight button to complete booking at (118, 685) on input[value='Purchase Flight']
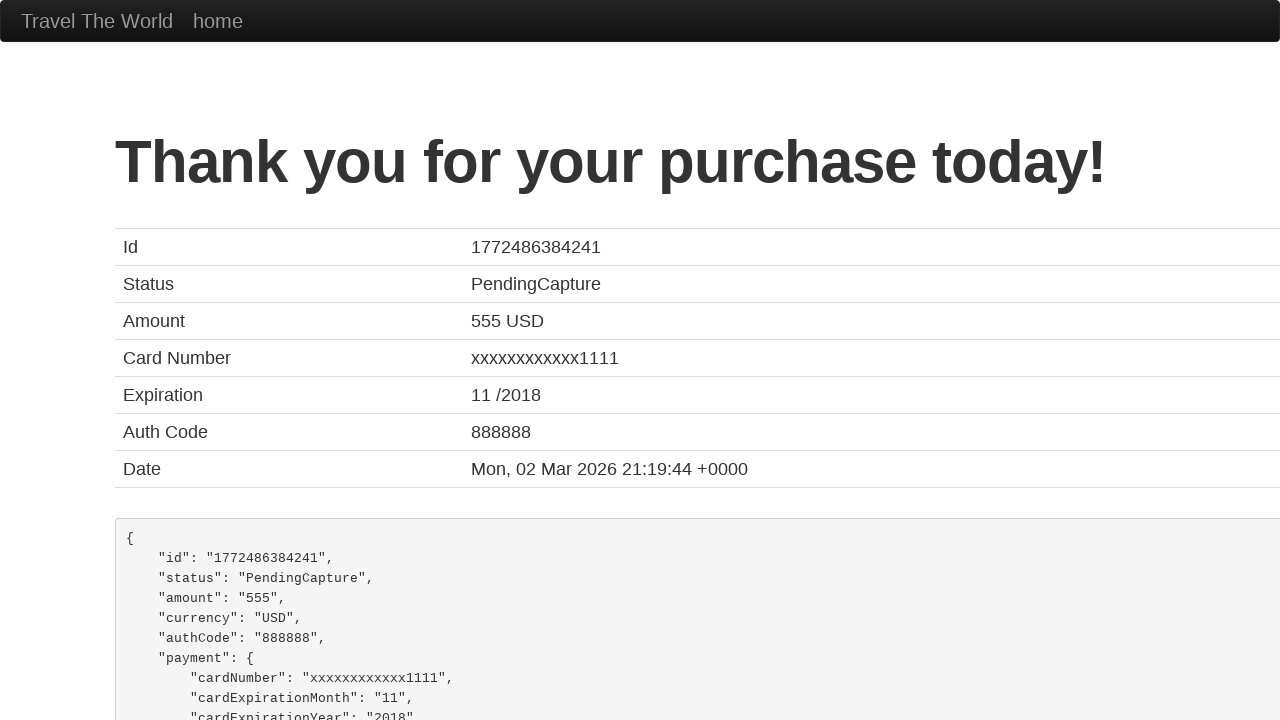

Verified navigation to confirmation page
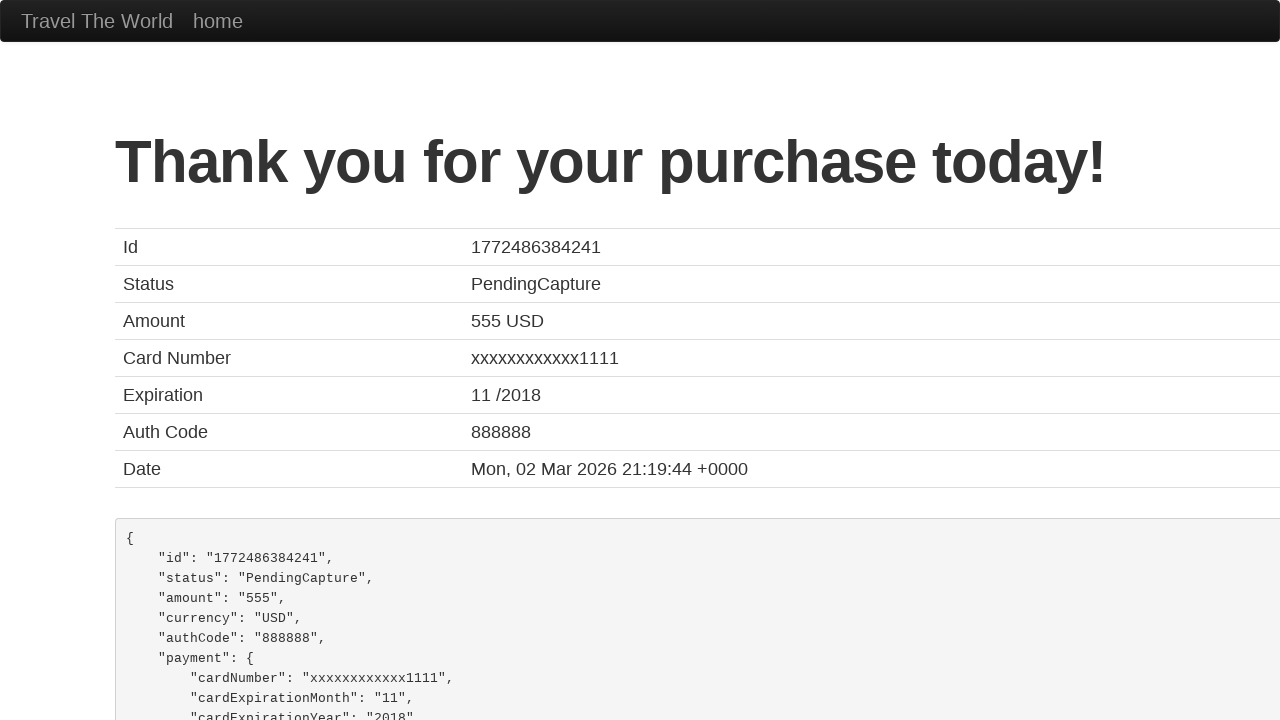

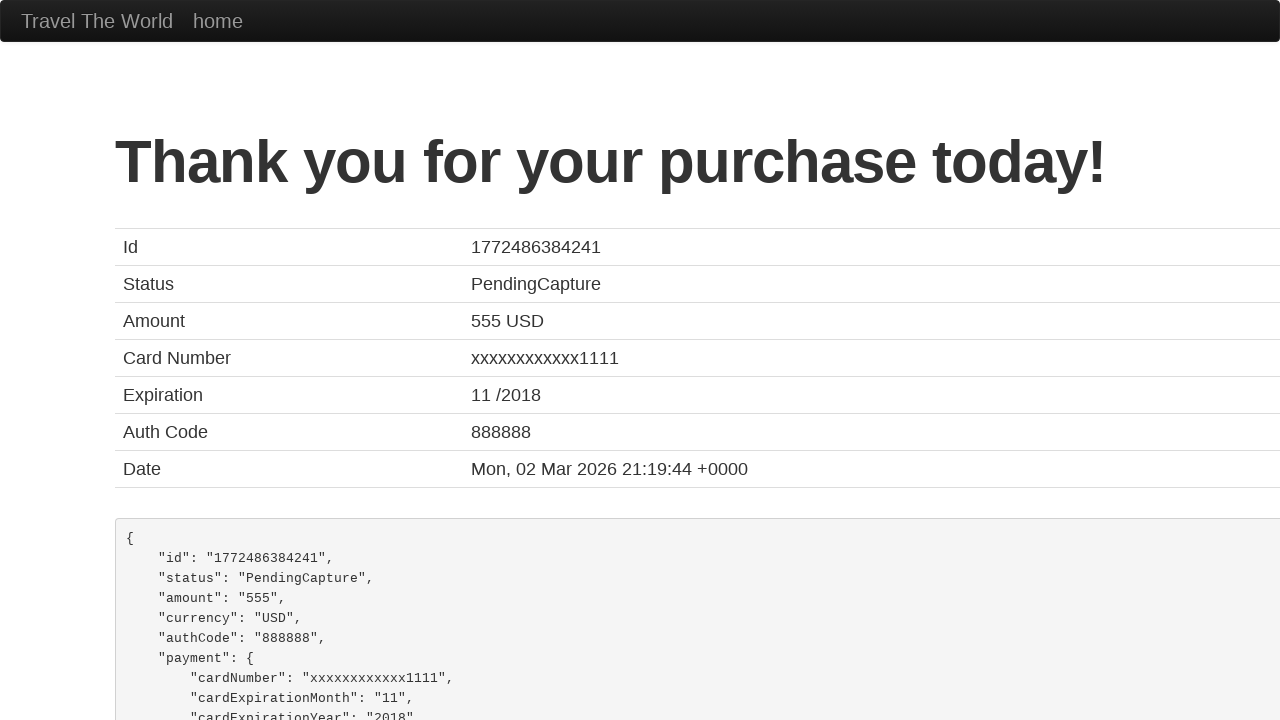